Tests that the page title of OrangeHRM demo site matches the expected title "OrangeHRM"

Starting URL: https://opensource-demo.orangehrmlive.com

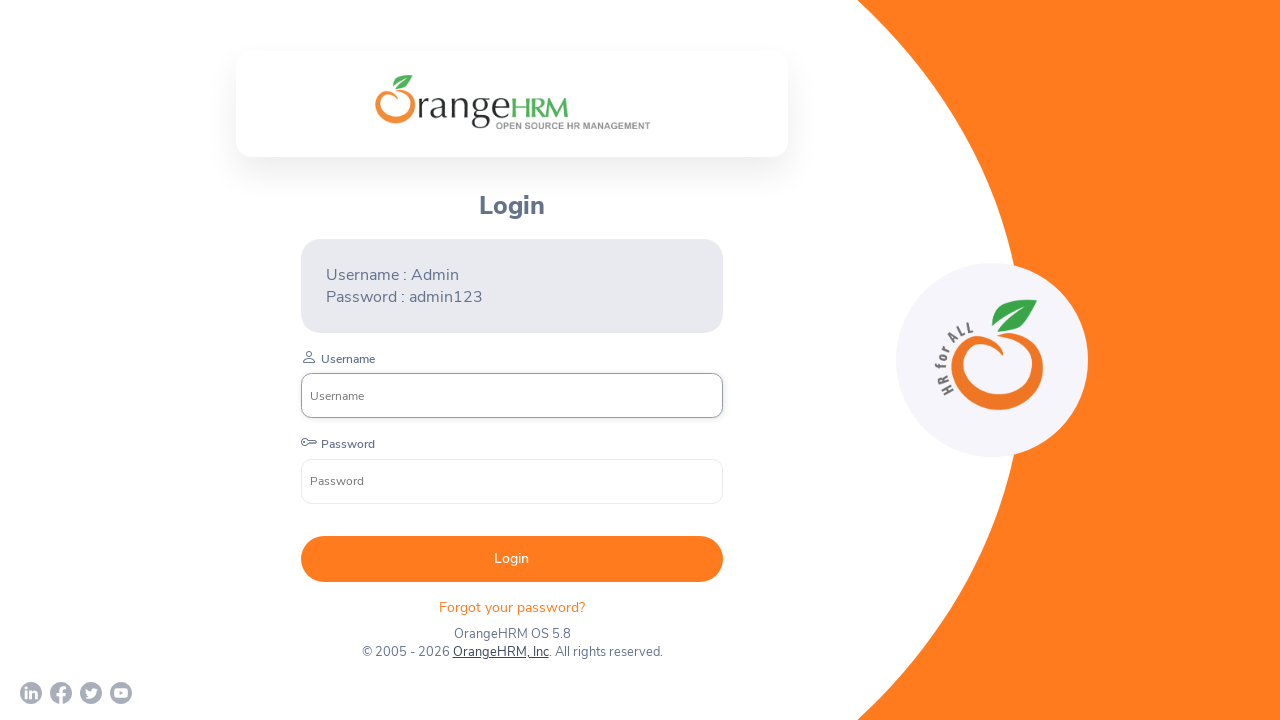

Waited for page to load (domcontentloaded state)
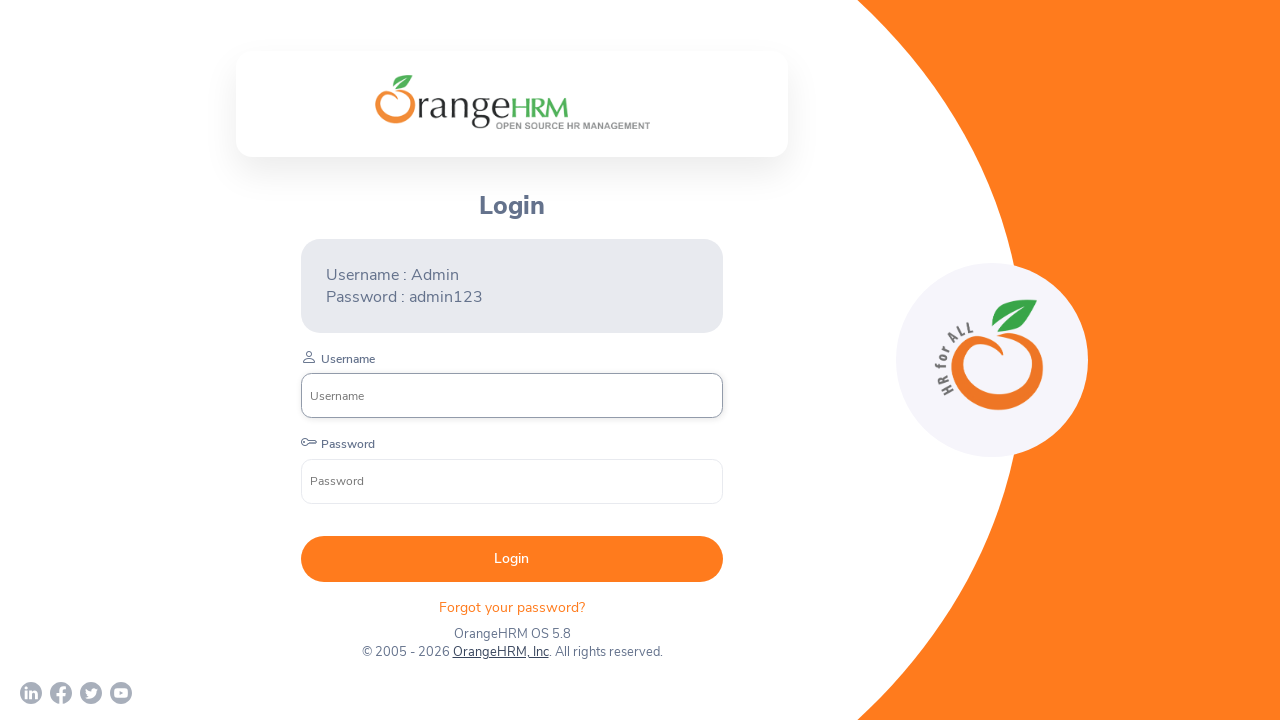

Verified page title is 'OrangeHRM'
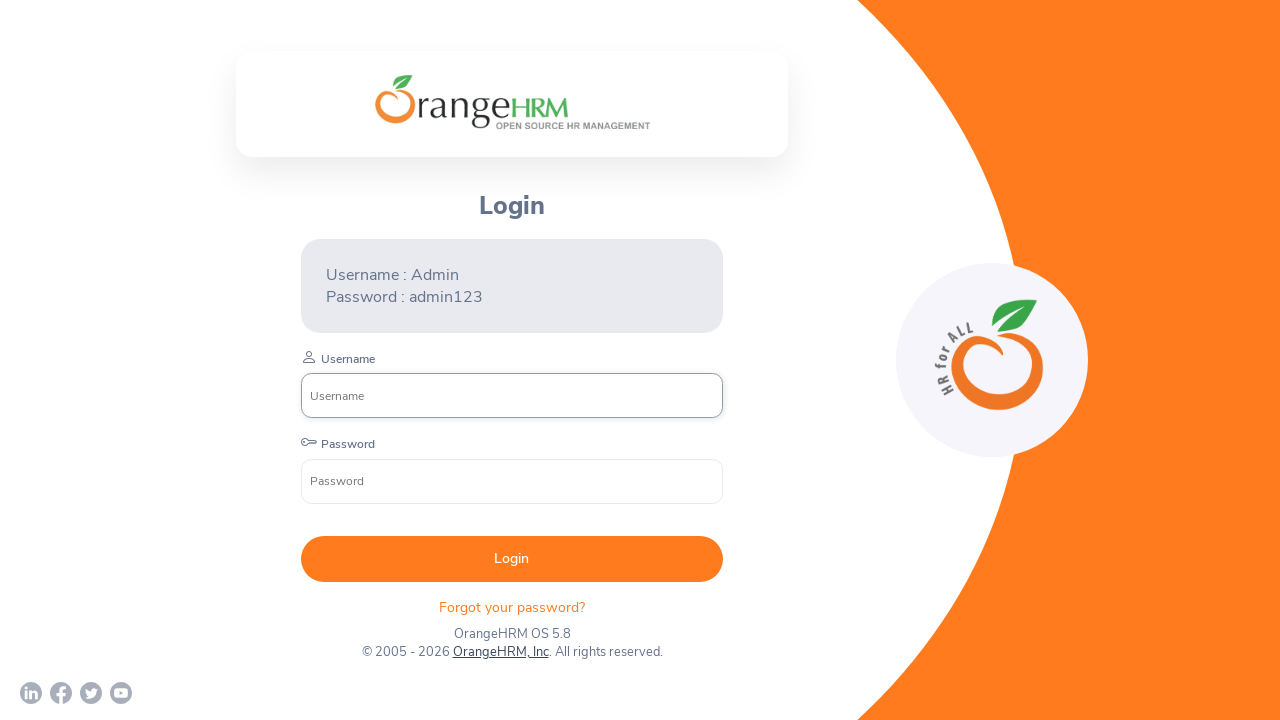

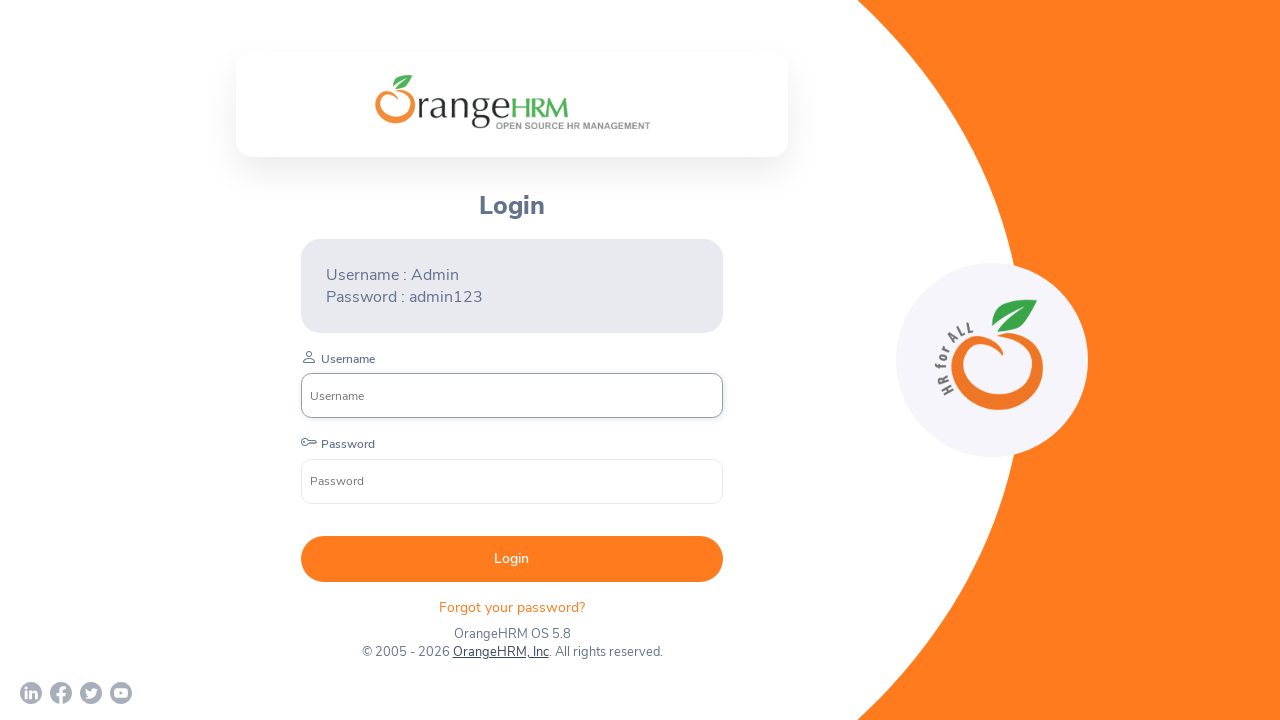